Tests the passenger dropdown menu functionality by opening the dropdown, incrementing the adult passenger count 4 times using the increment button, and then closing the dropdown.

Starting URL: https://rahulshettyacademy.com/dropdownsPractise/

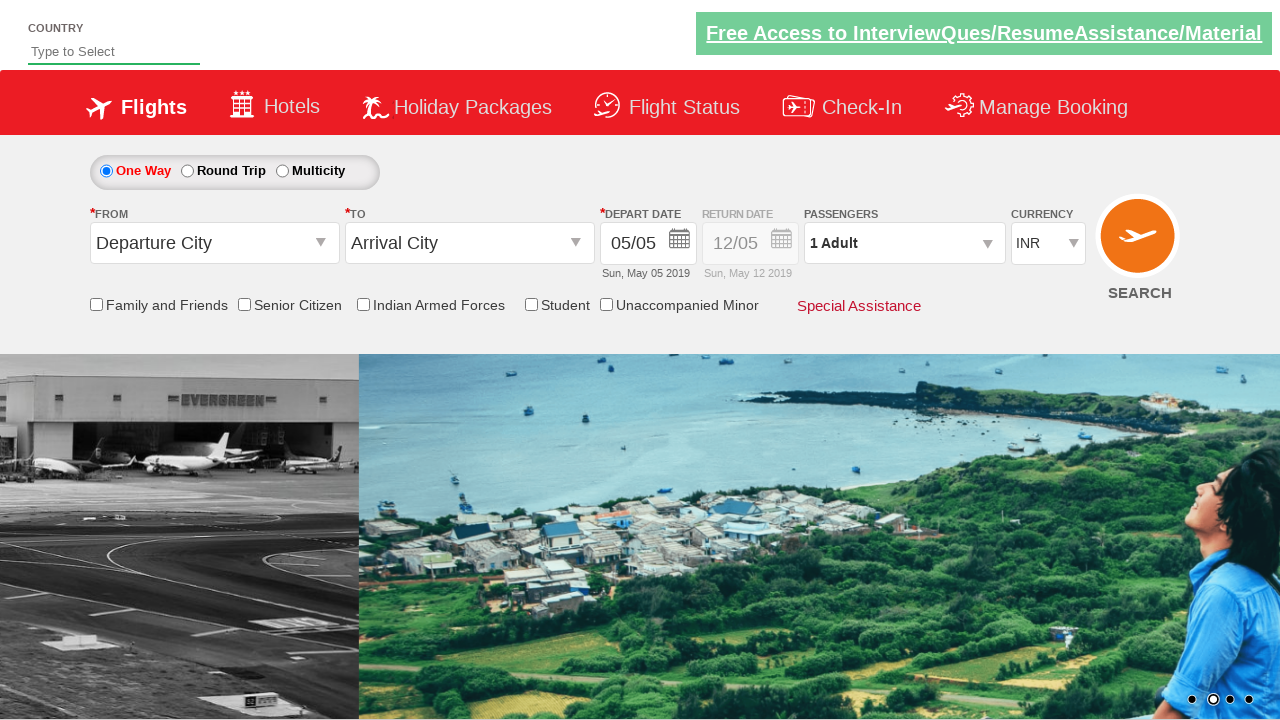

Clicked on passenger info dropdown to open it at (904, 243) on #divpaxinfo
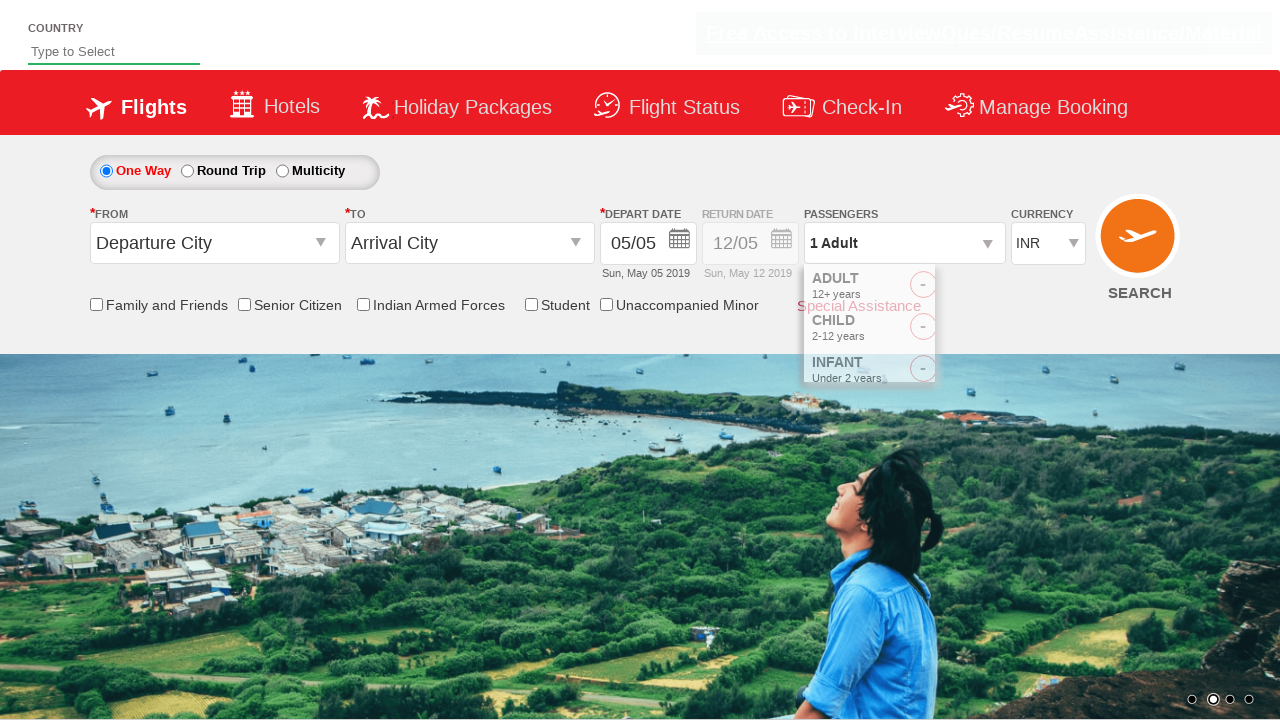

Dropdown opened and increment button is visible
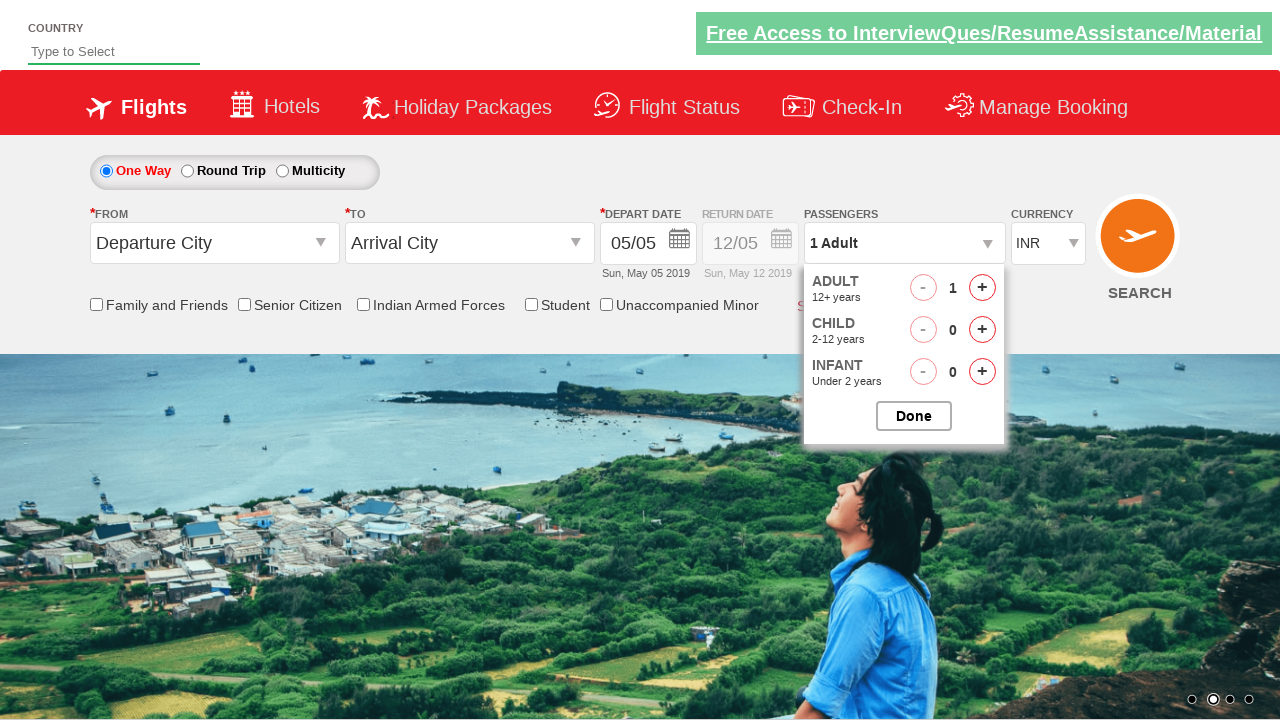

Incremented adult passenger count (click 1 of 4) at (982, 288) on #hrefIncAdt
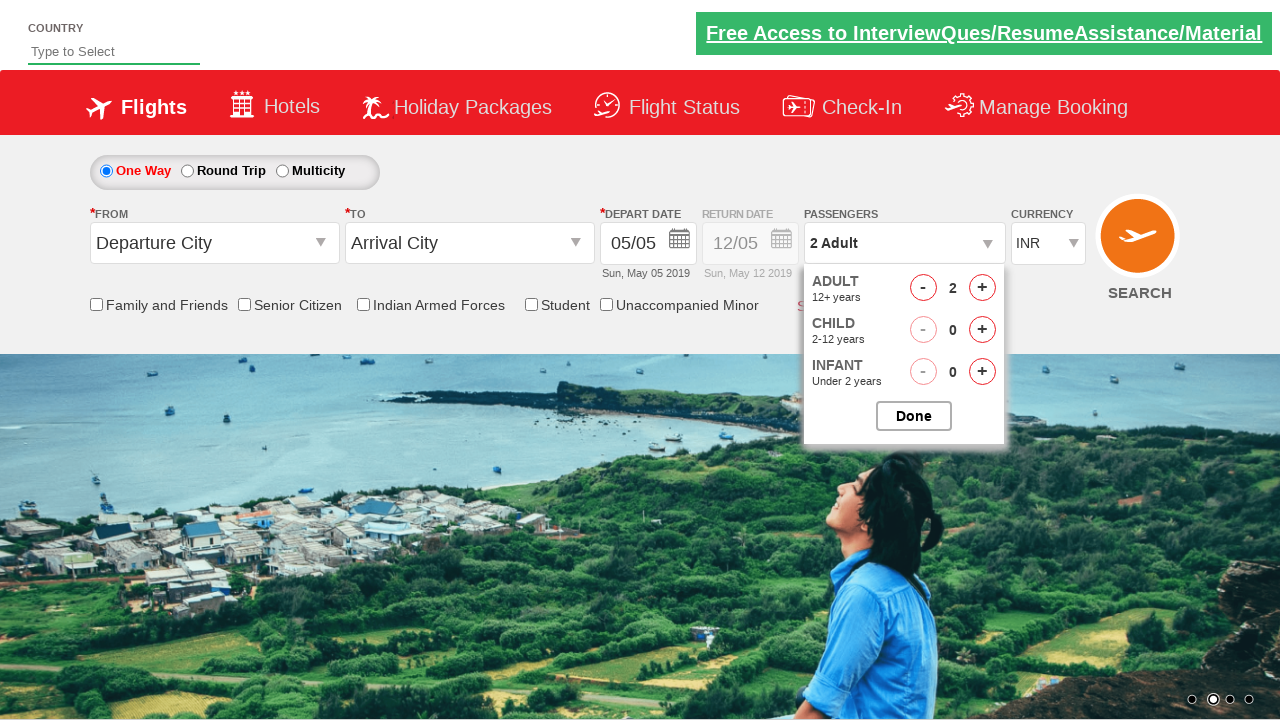

Incremented adult passenger count (click 2 of 4) at (982, 288) on #hrefIncAdt
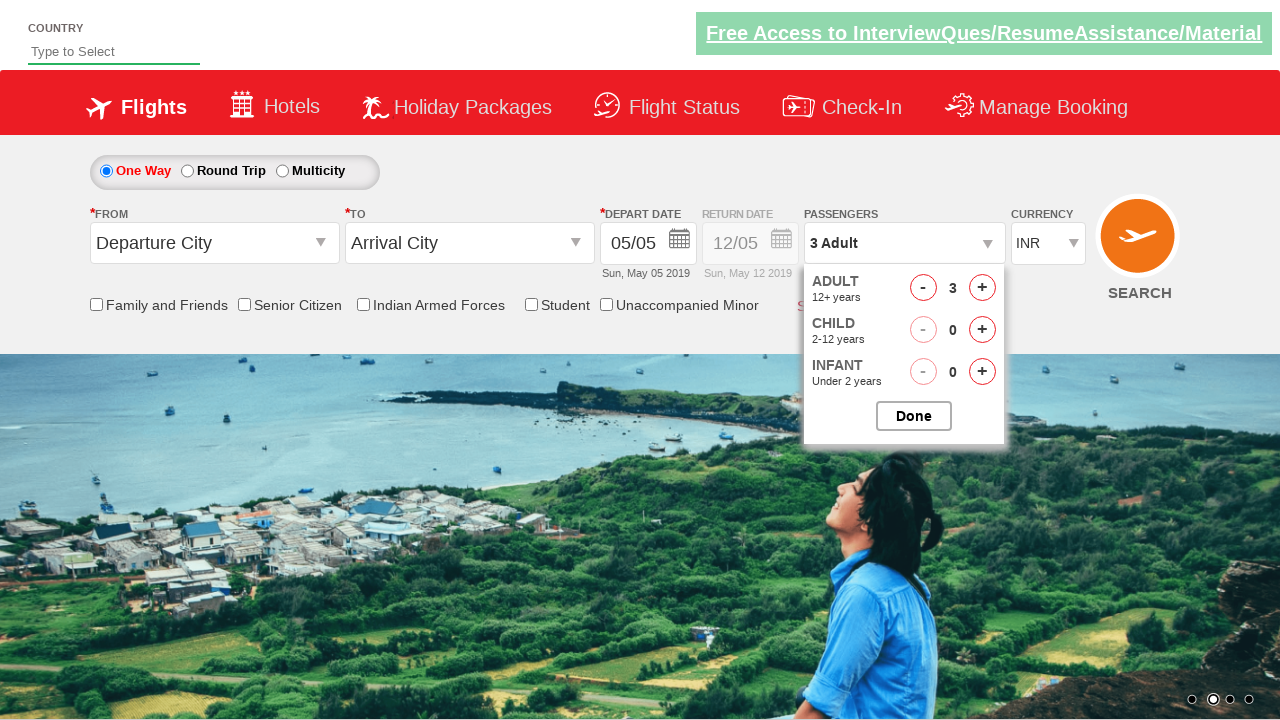

Incremented adult passenger count (click 3 of 4) at (982, 288) on #hrefIncAdt
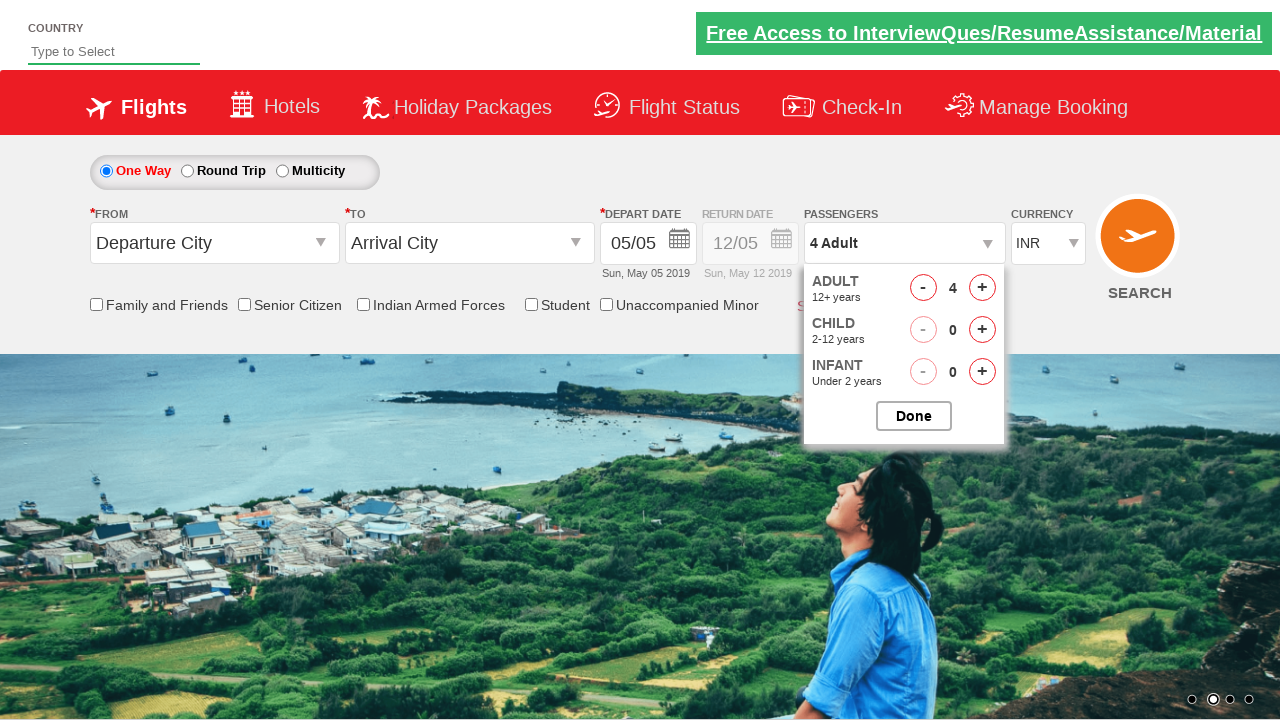

Incremented adult passenger count (click 4 of 4) at (982, 288) on #hrefIncAdt
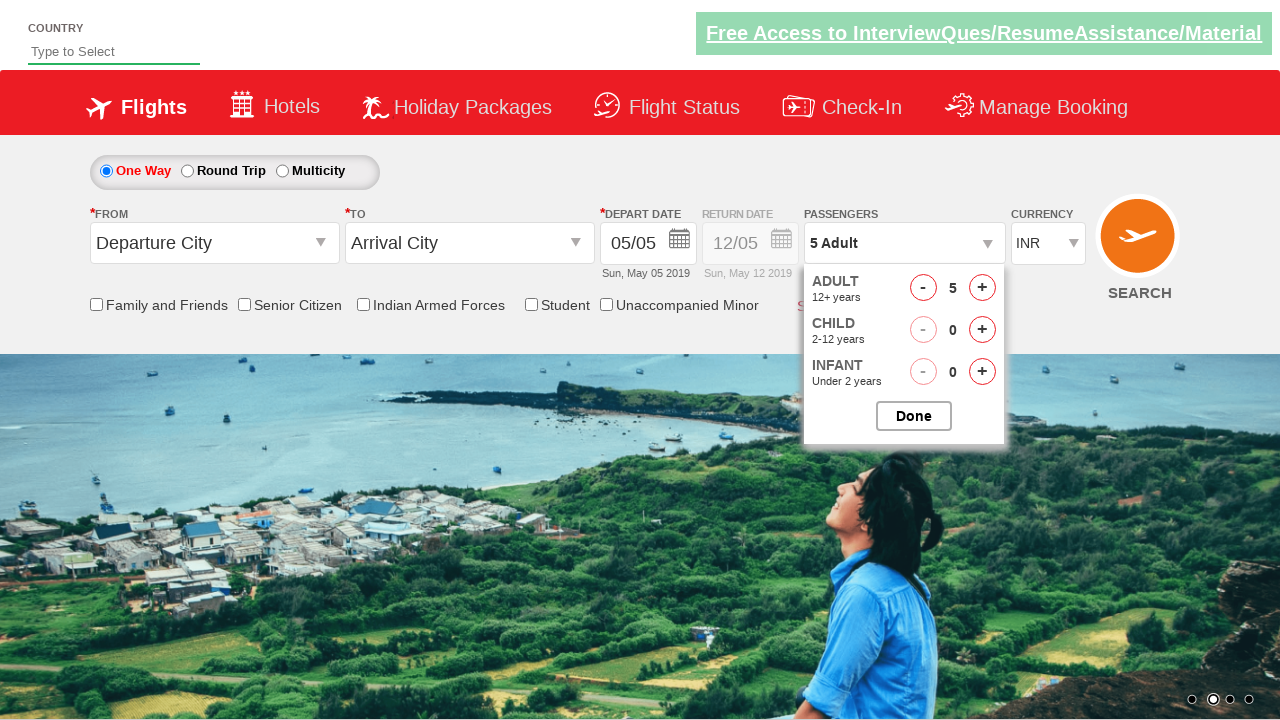

Clicked to close the passenger dropdown at (914, 416) on #btnclosepaxoption
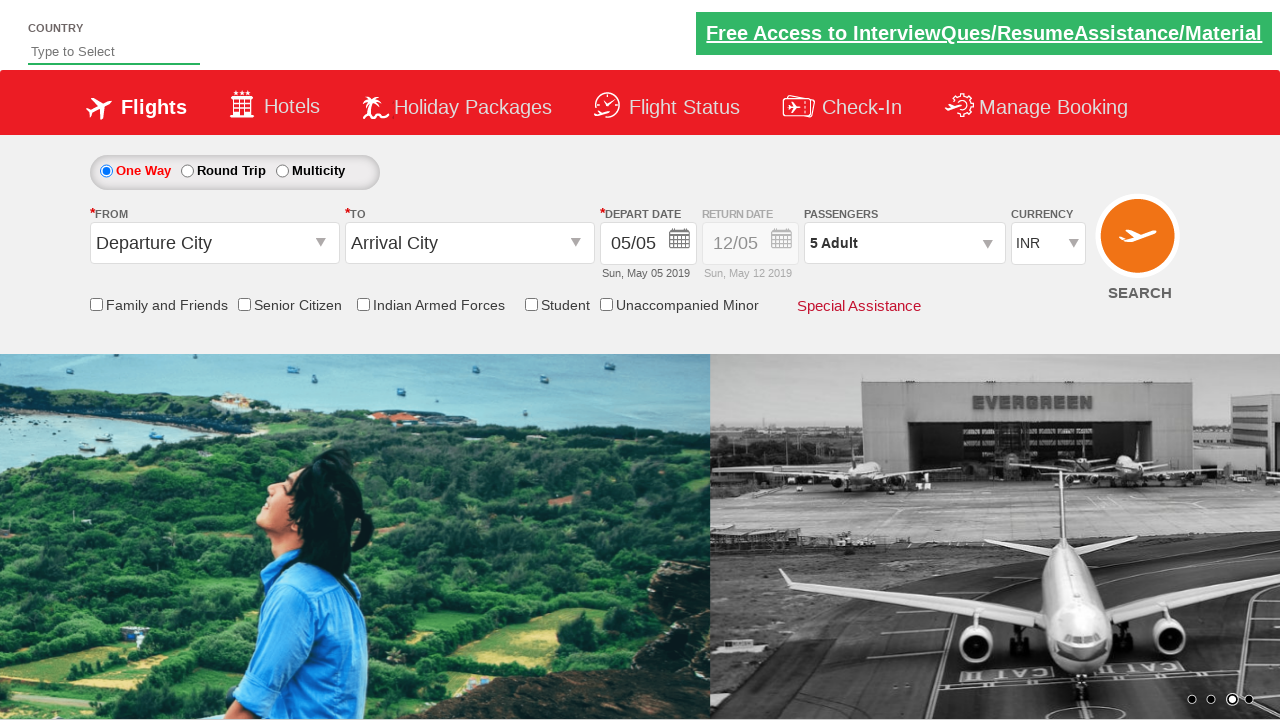

Passenger dropdown closed successfully
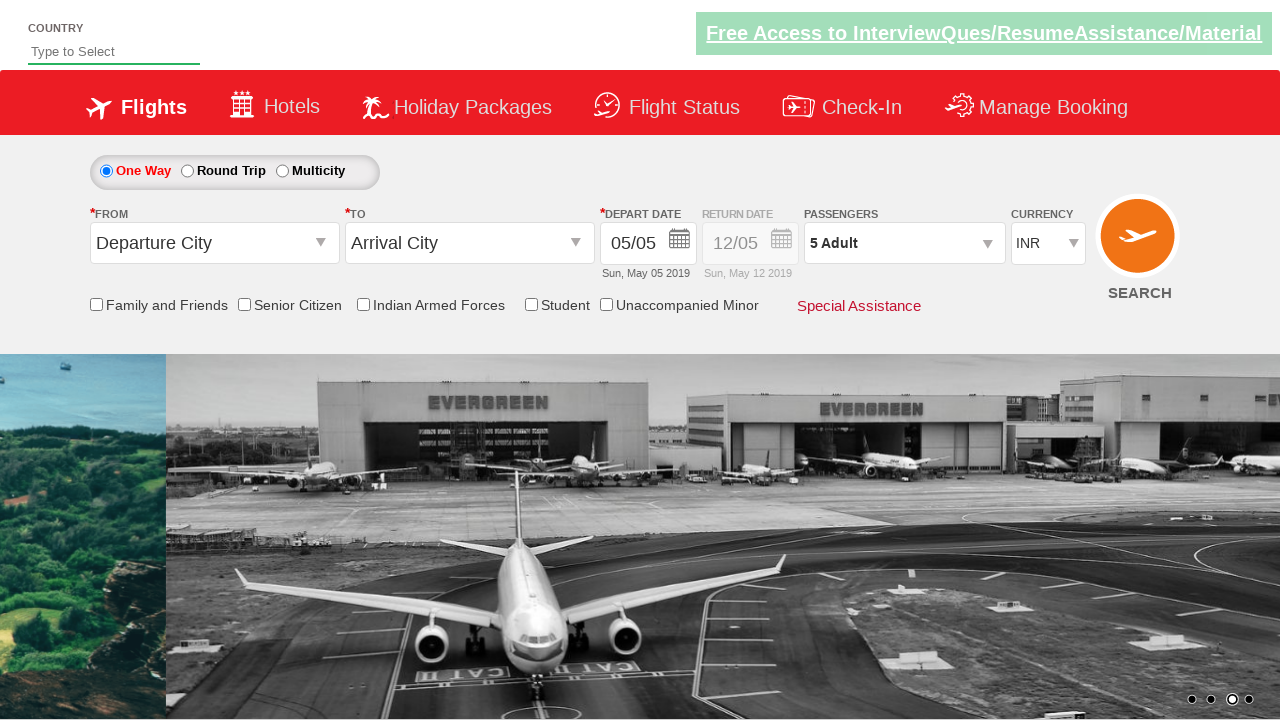

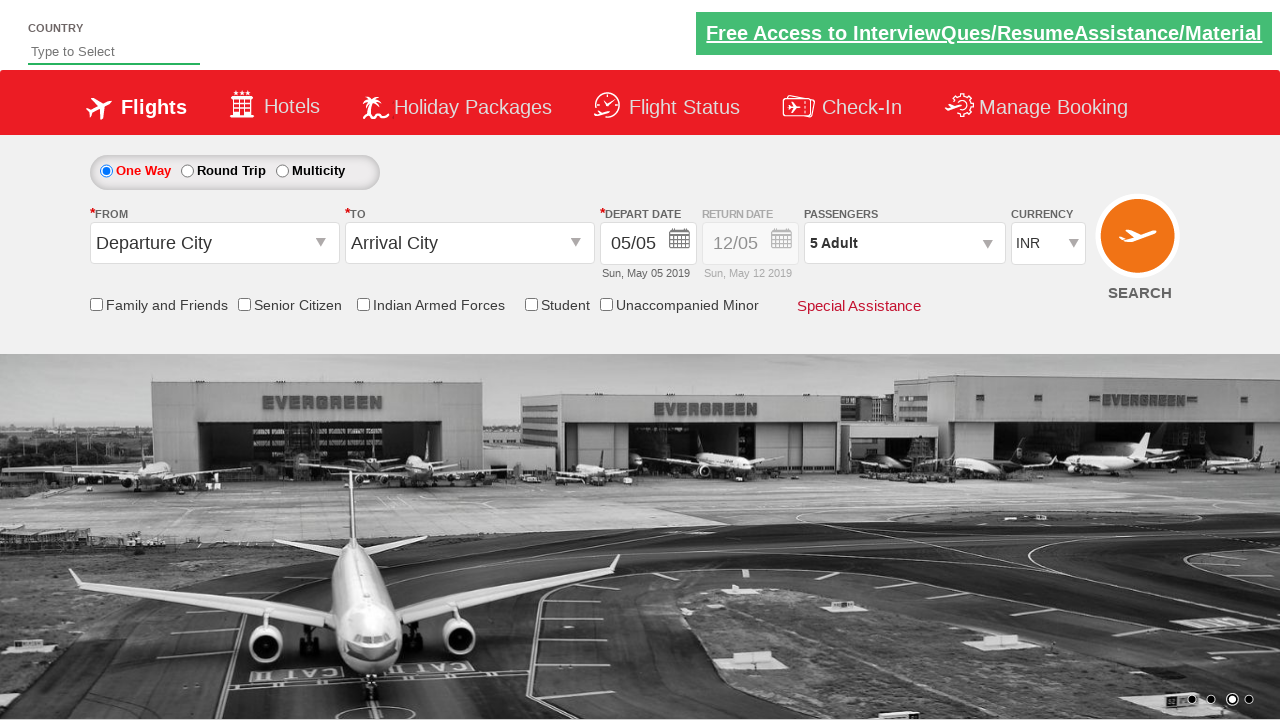